Tests submitting only the permanent address field and verifying it appears in the output

Starting URL: https://demoqa.com/text-box

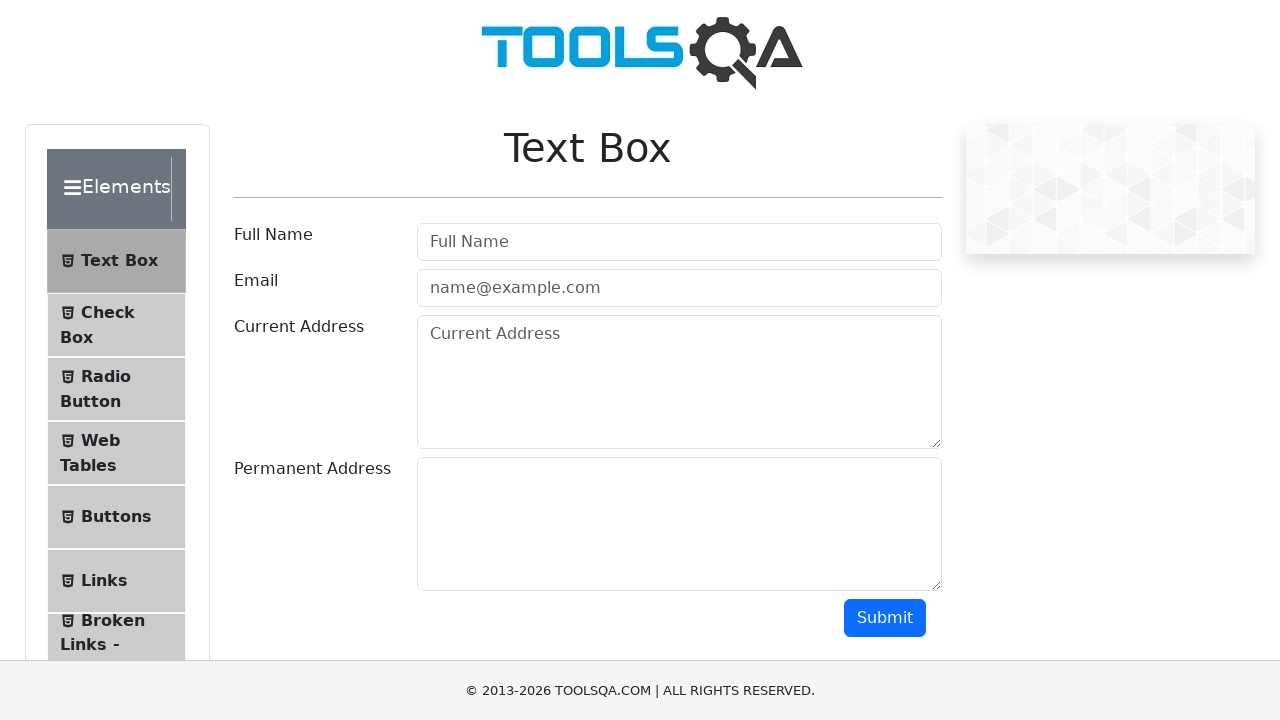

Filled permanent address field with 'Budapest, Viola 100, 777' on textarea#permanentAddress
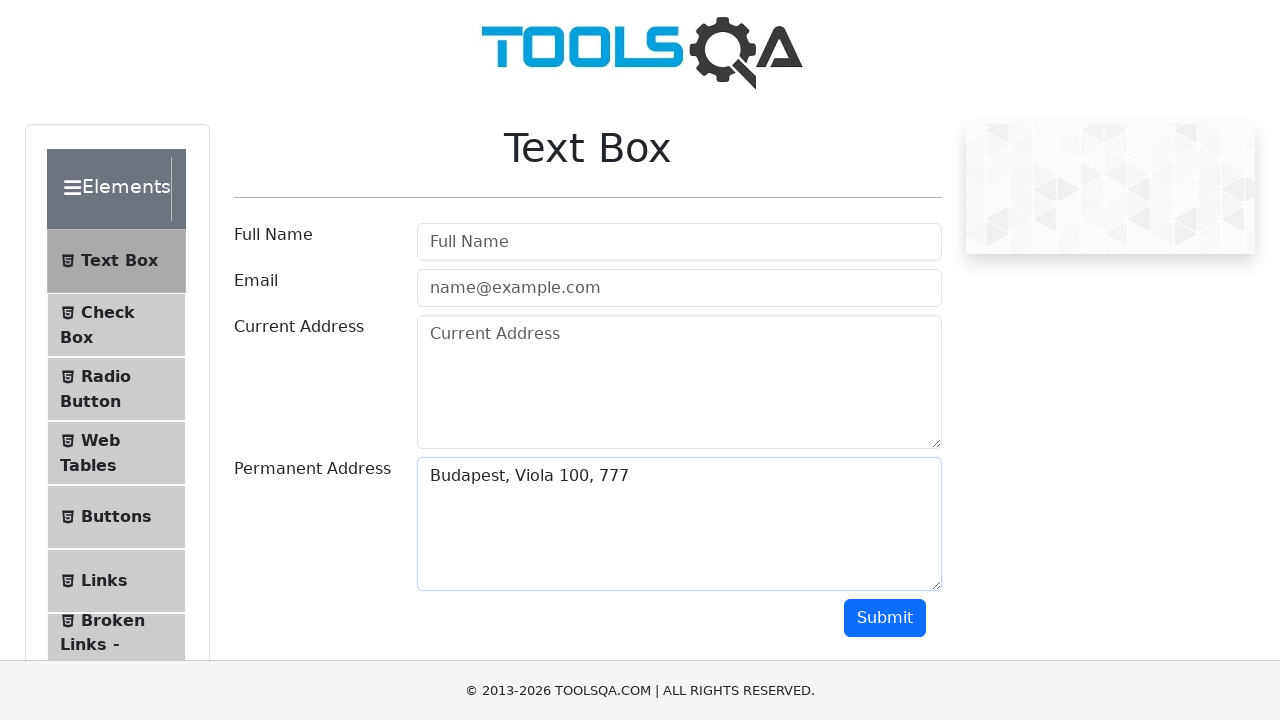

Scrolled submit button into view
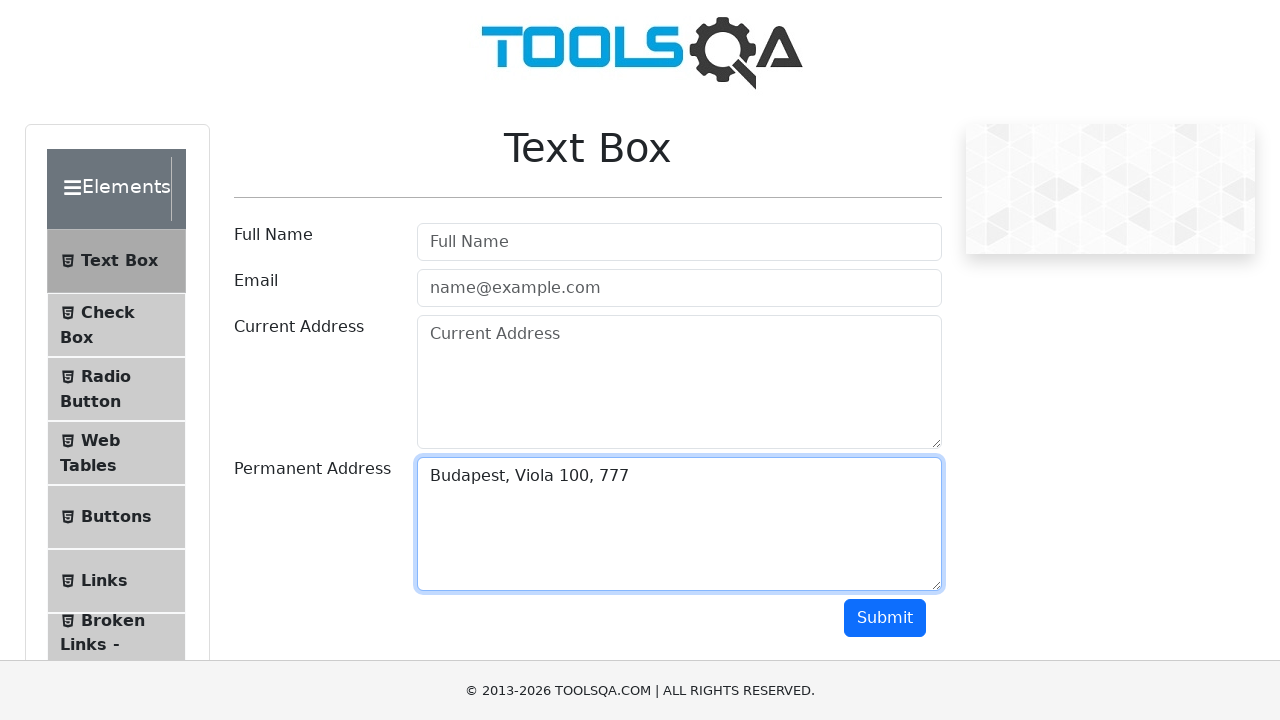

Clicked submit button at (885, 618) on #submit
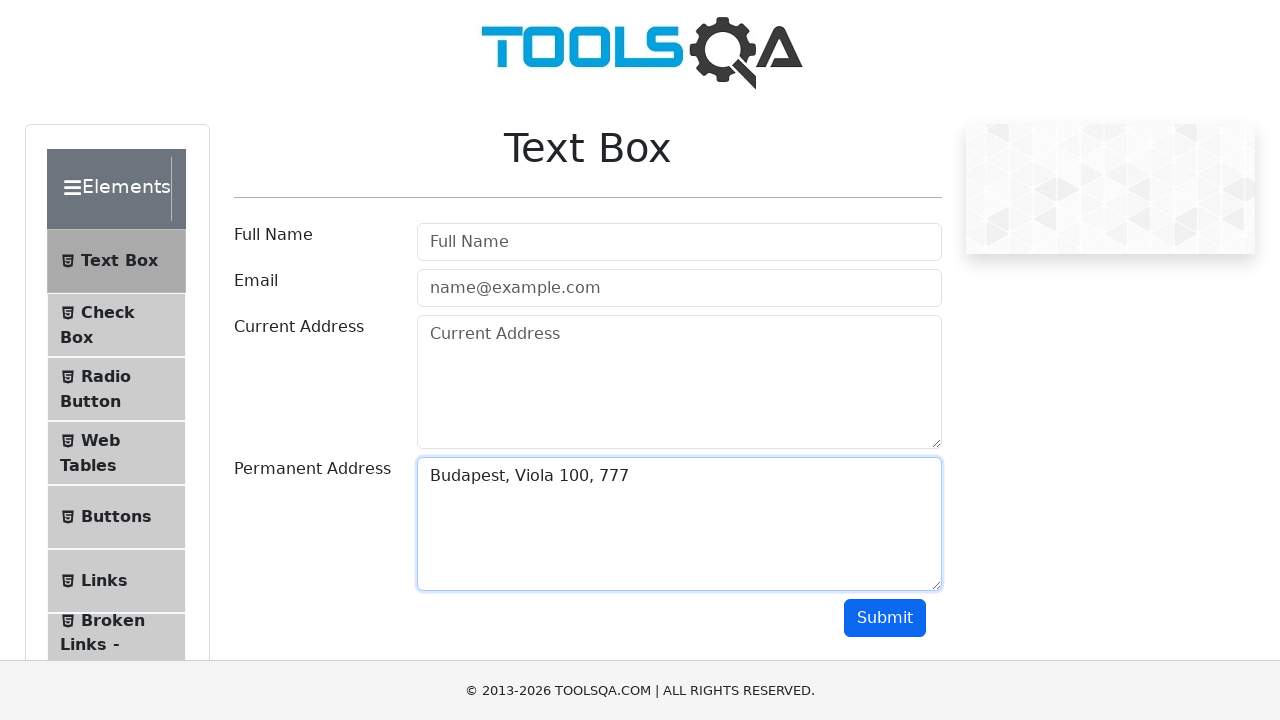

Verified permanent address appears in output as 'Budapest, Viola 100, 777'
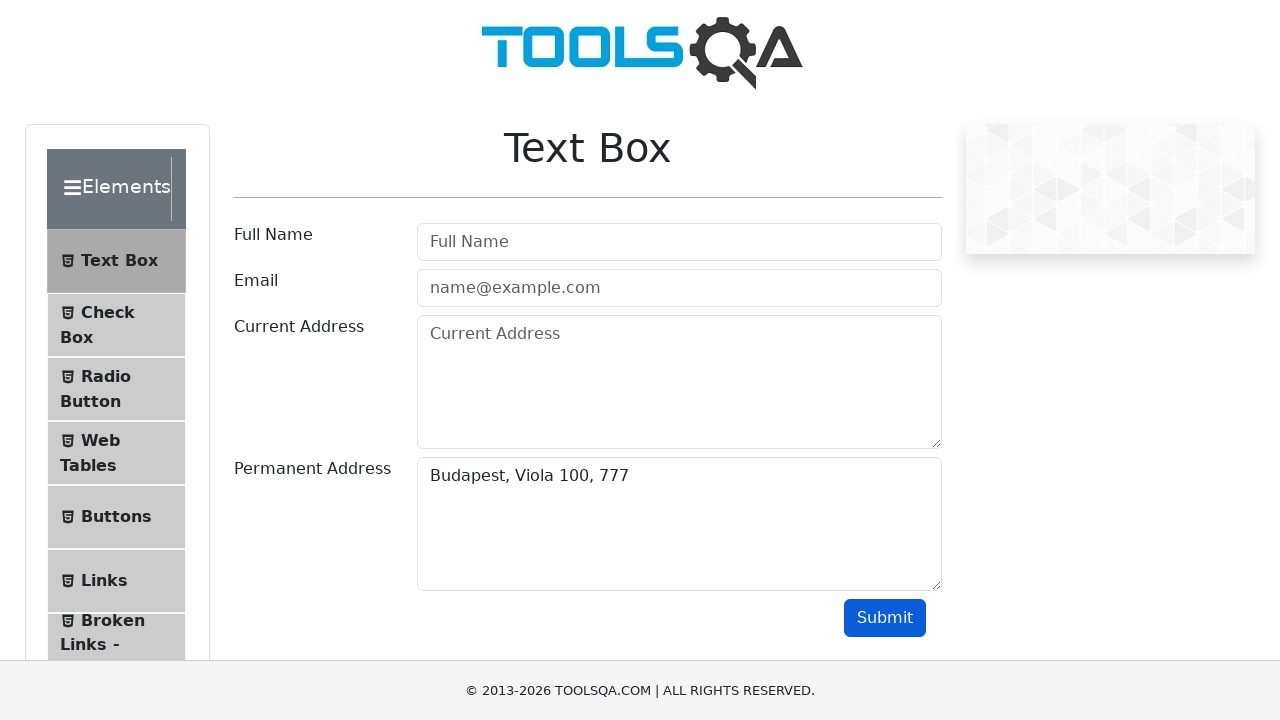

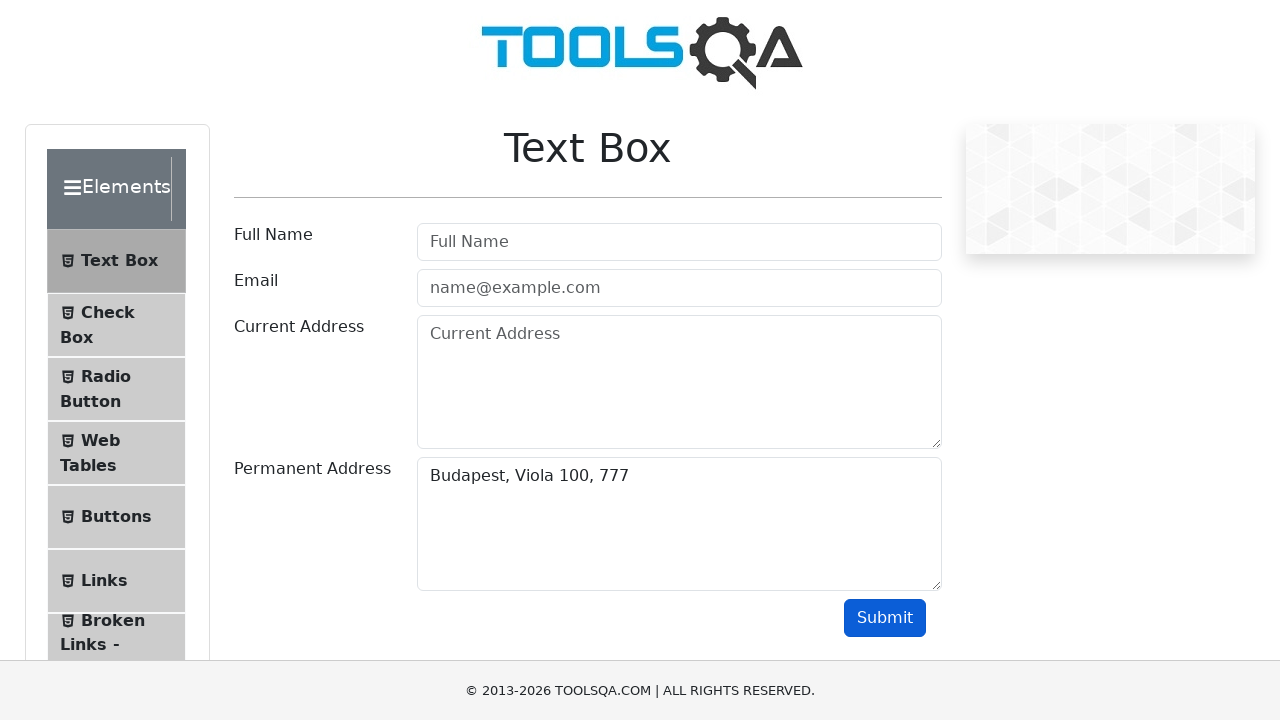